Navigates to the SpiceJet airline homepage and waits for the page to load.

Starting URL: https://www.spicejet.com/

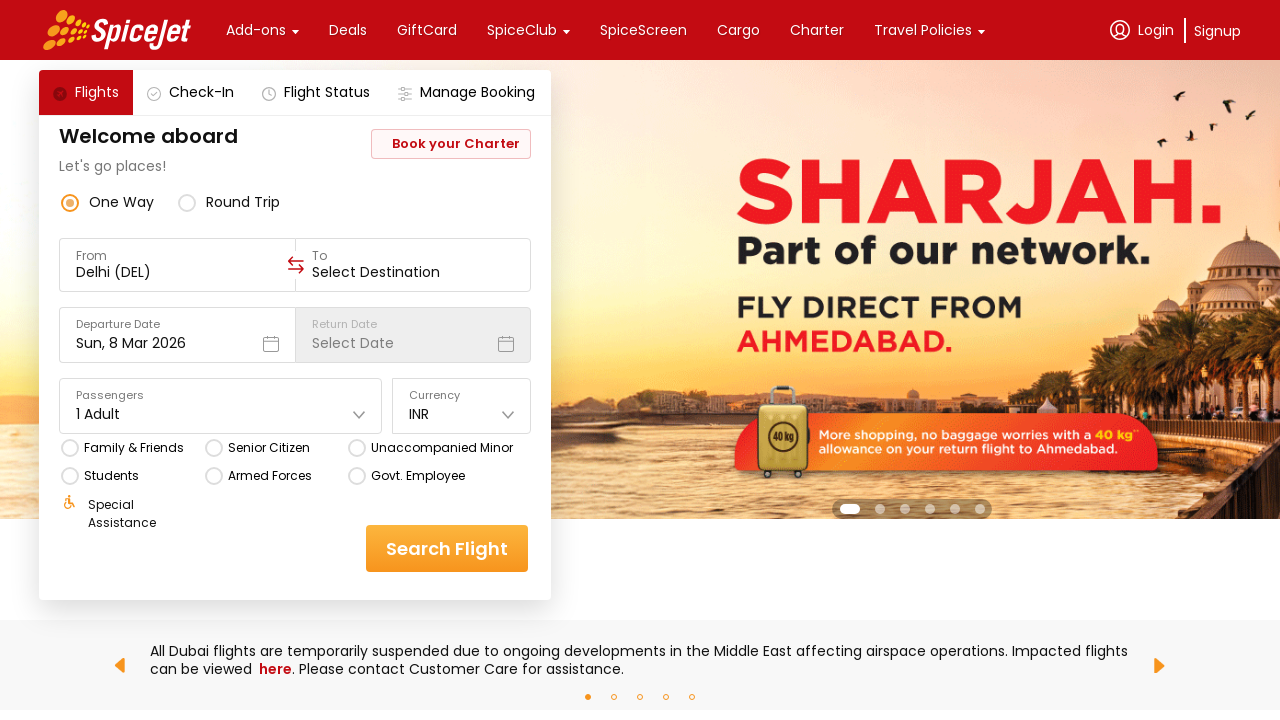

Waited for DOM content to load on SpiceJet homepage
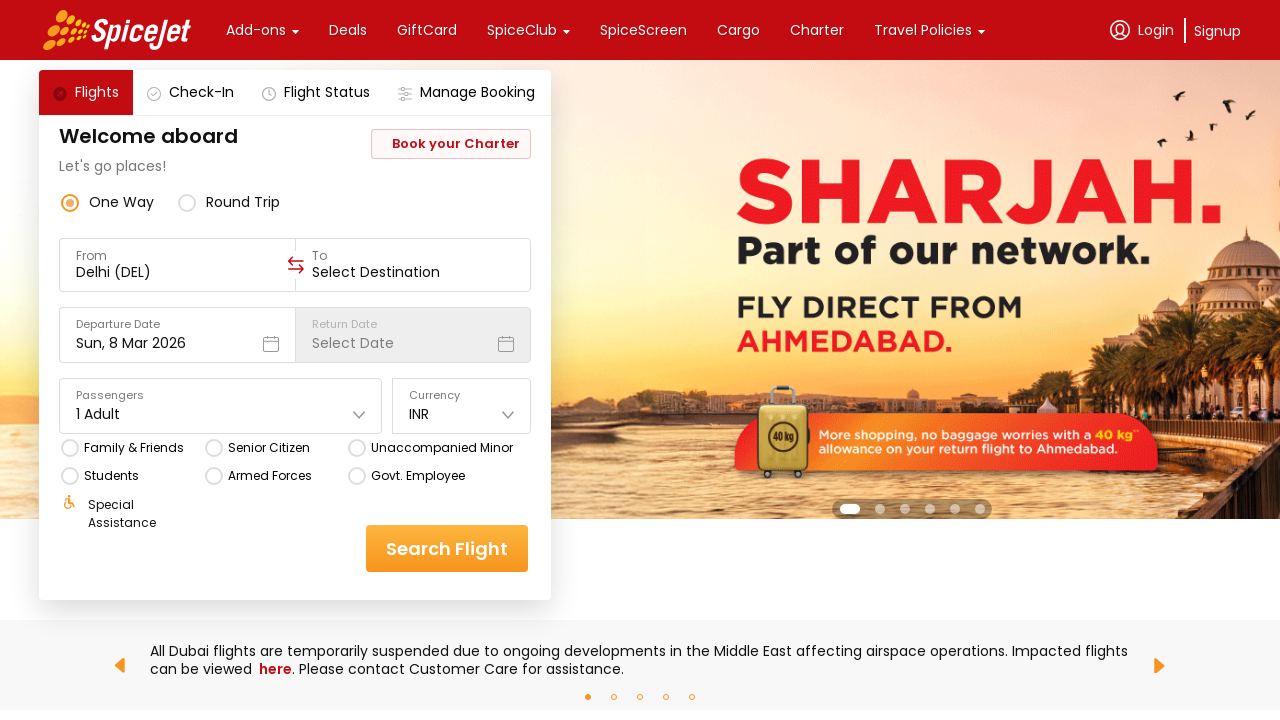

SpiceJet homepage body element is visible and page has fully loaded
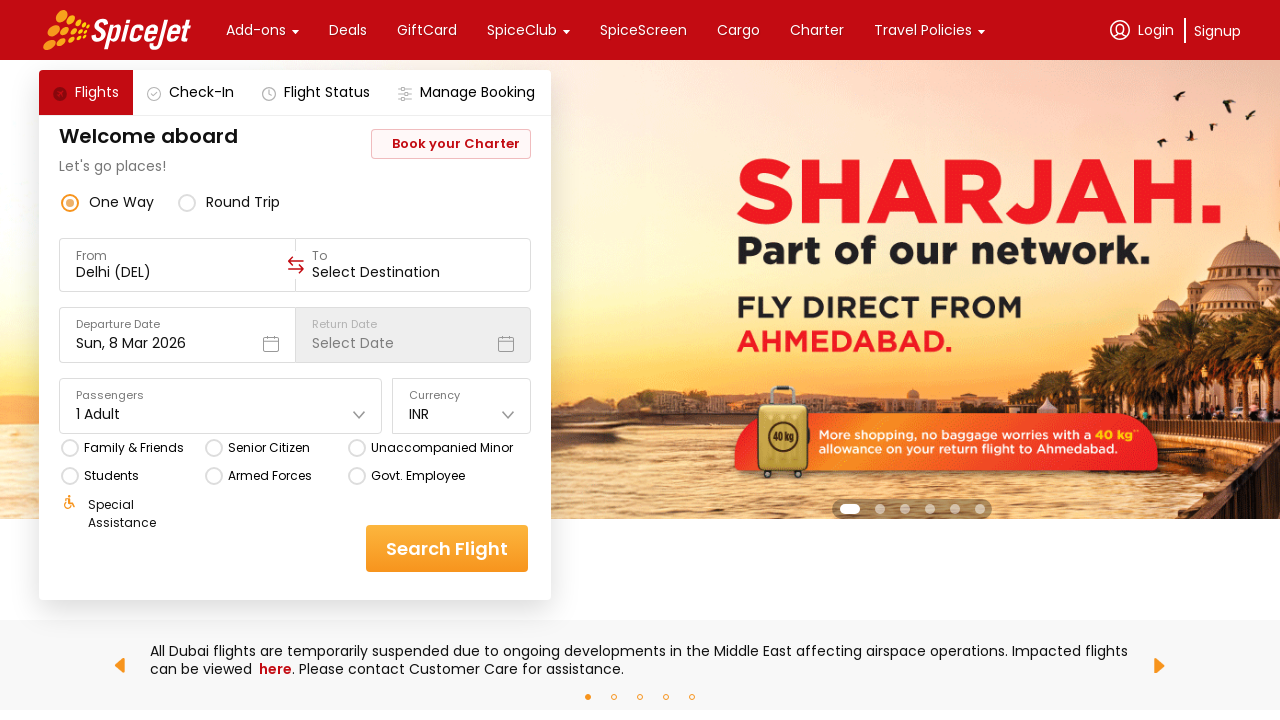

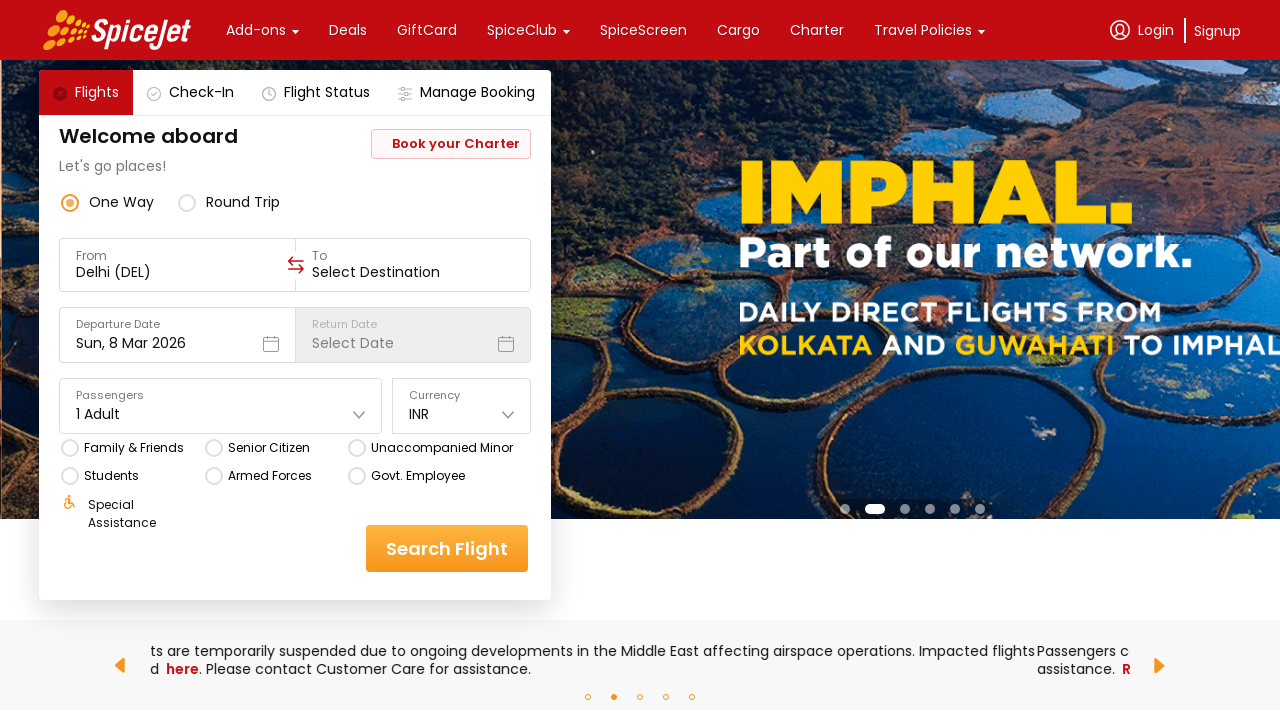